Tests dynamic loading with explicit waiting by navigating to Example 1, clicking Start, and waiting for the hidden element to become visible

Starting URL: https://the-internet.herokuapp.com/

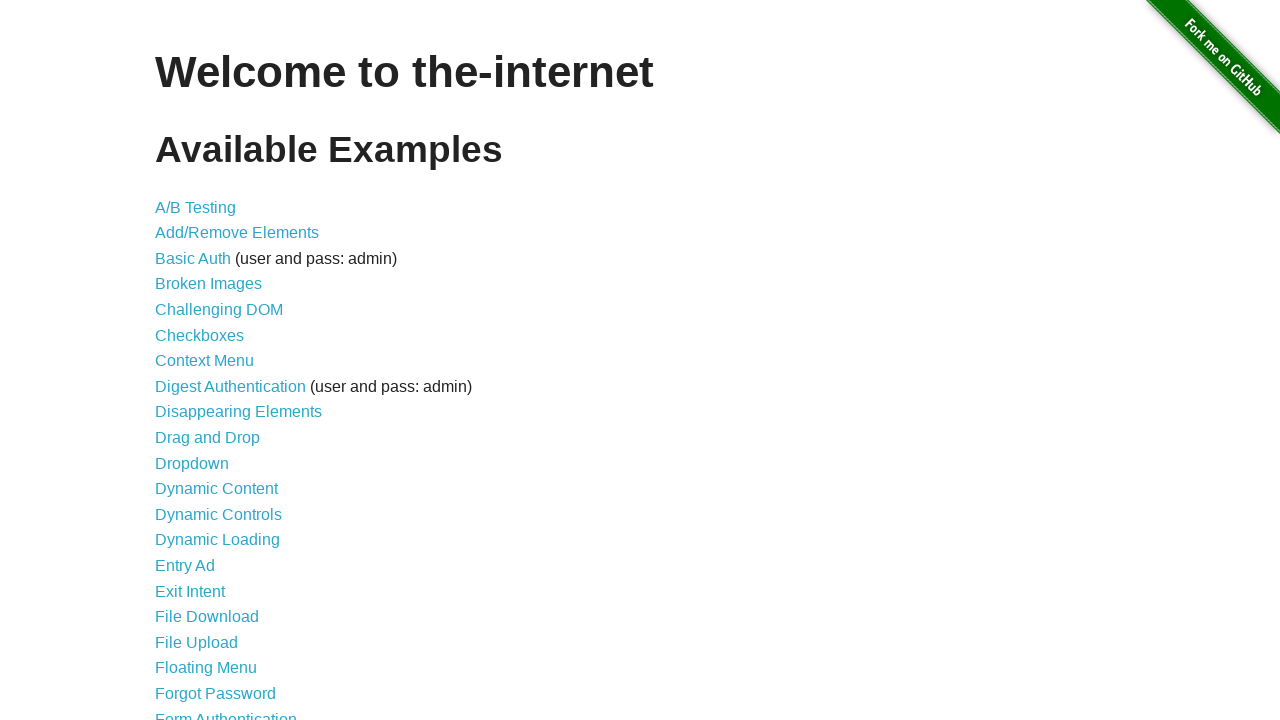

Clicked Dynamic Loading link at (218, 540) on internal:role=link[name="Dynamic Loading"i]
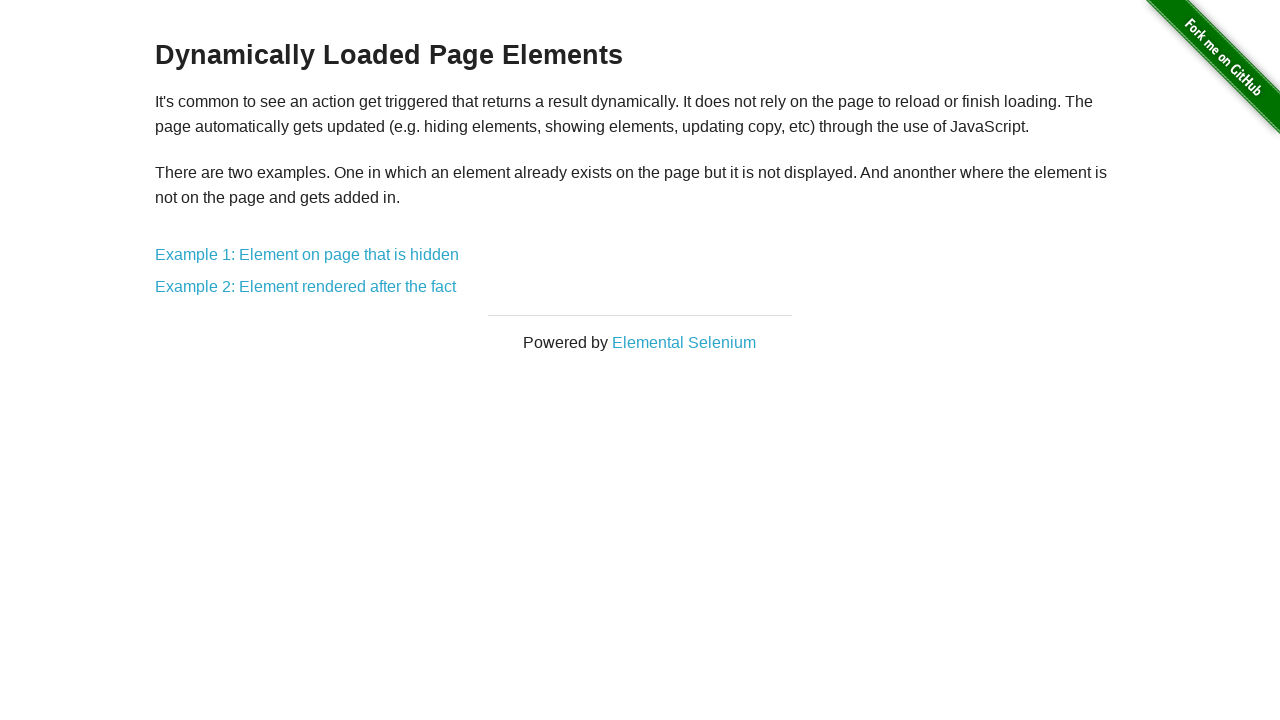

Clicked Example 1: Element on page that is hidden link at (307, 255) on internal:role=link[name="Example 1: Element on page that is hidden"i]
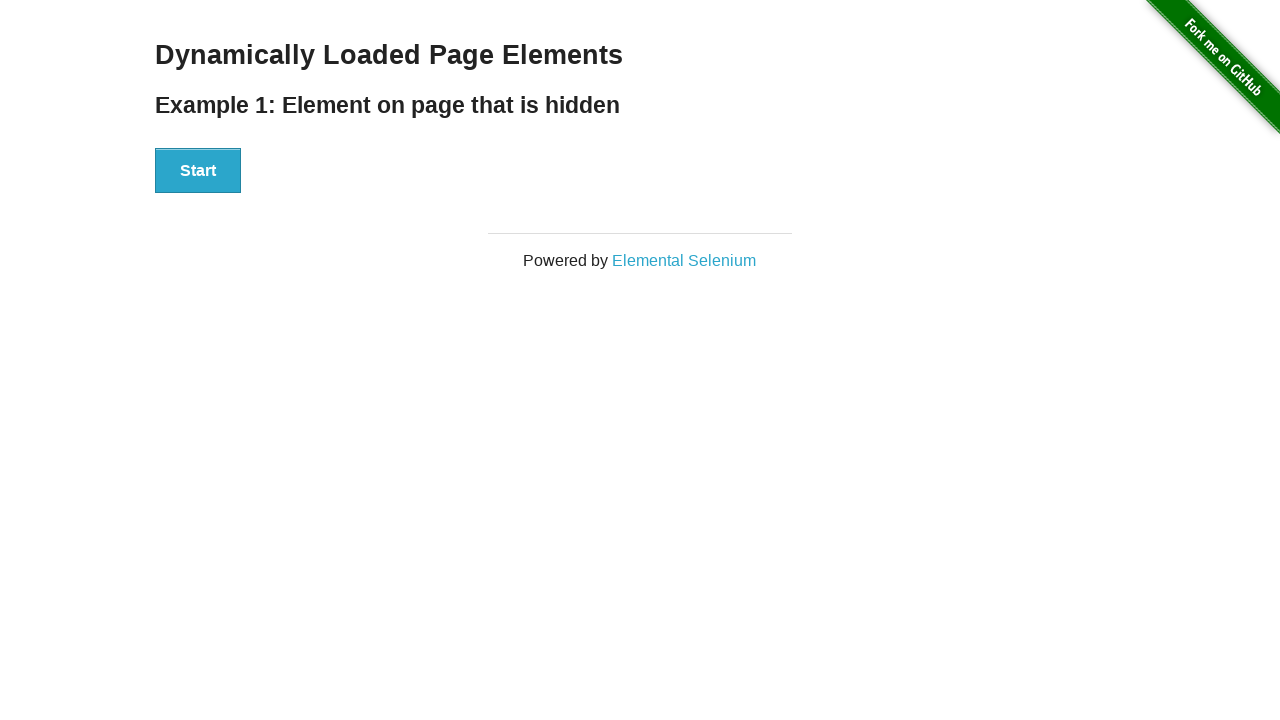

Clicked Start button at (198, 171) on internal:role=button[name="Start"i]
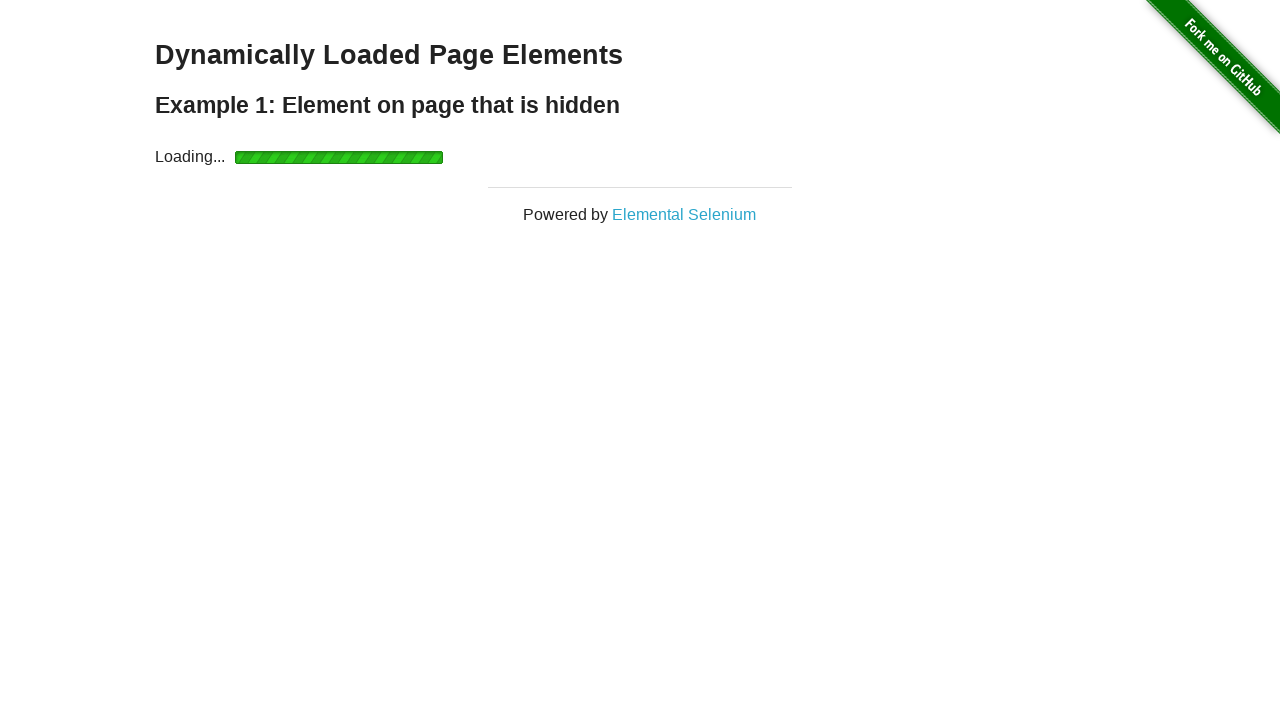

Waited for finish element to become visible (explicit waiting completed)
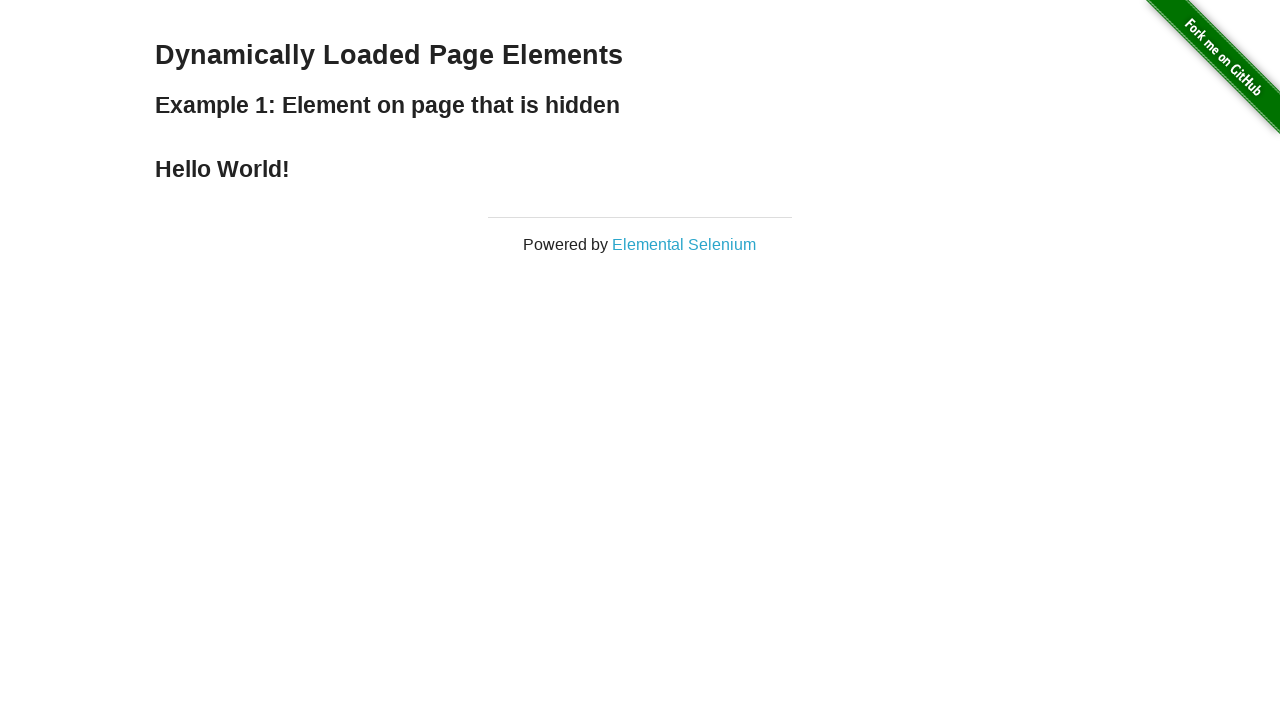

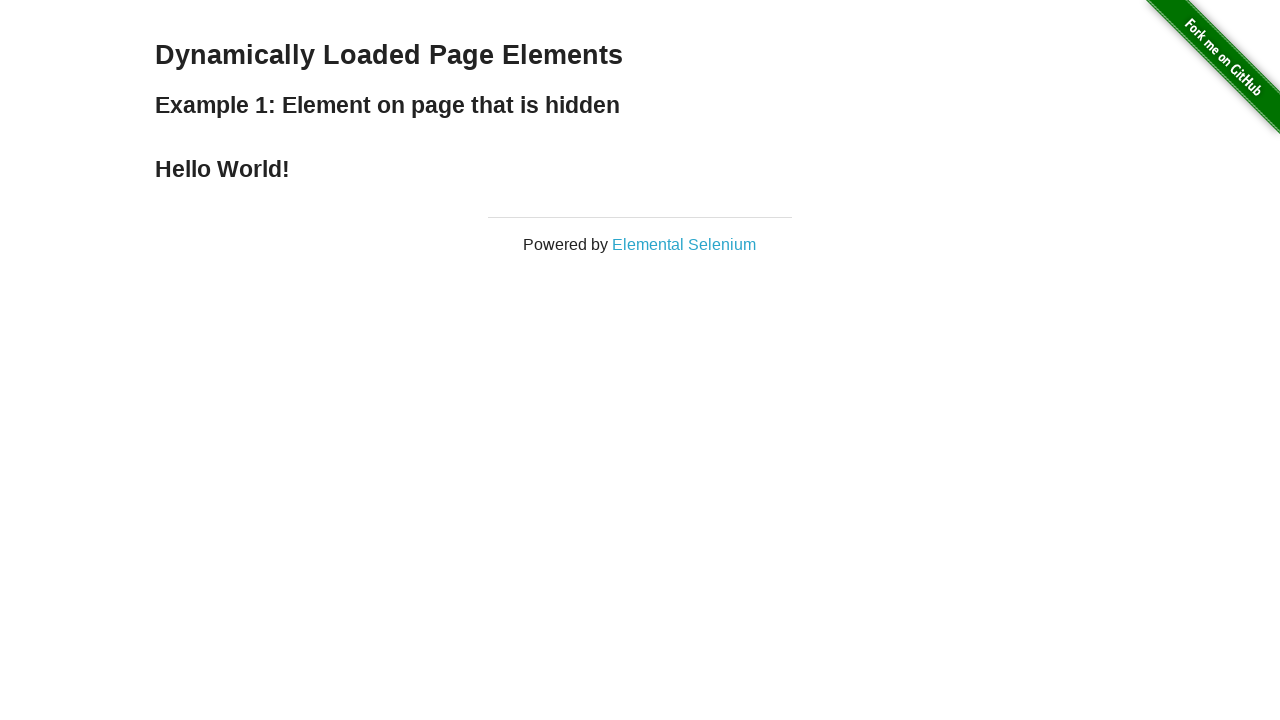